Tests calculator division functionality by entering numbers 4000 divided by 200 and verifying the result

Starting URL: https://www.calculator.net/

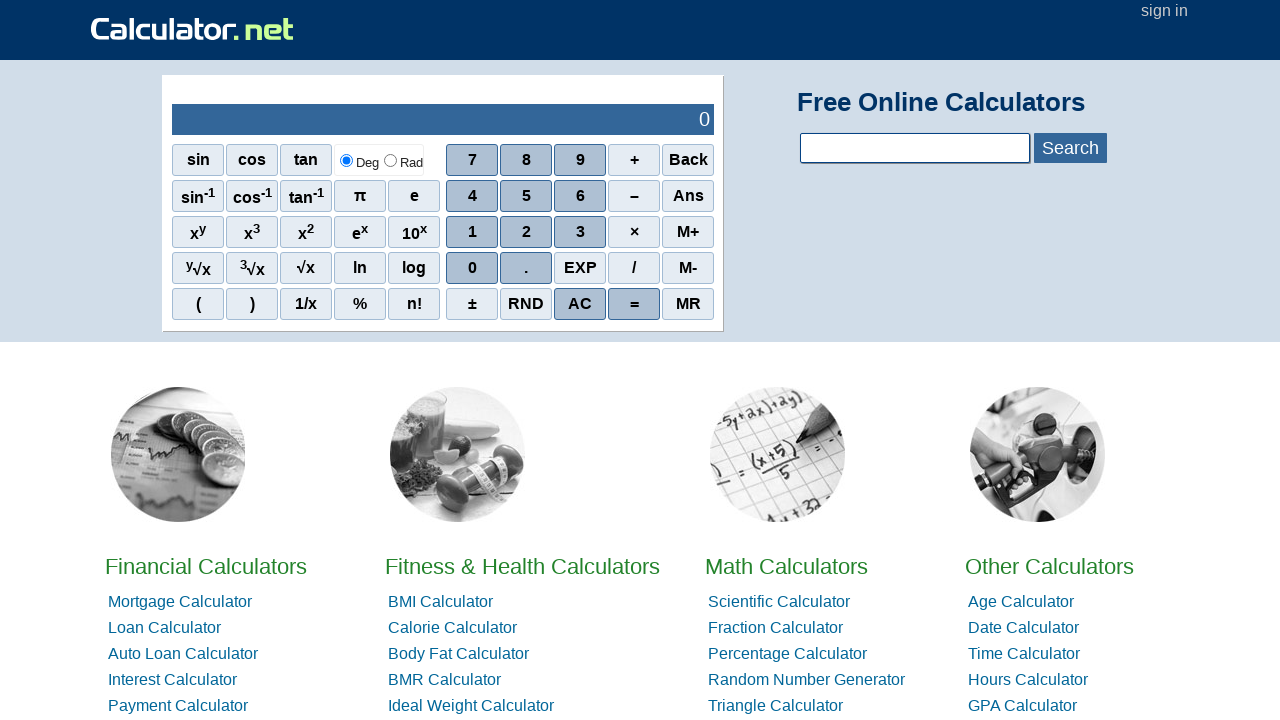

Clicked number 4 at (472, 196) on xpath=//span[contains(text(),'4')]
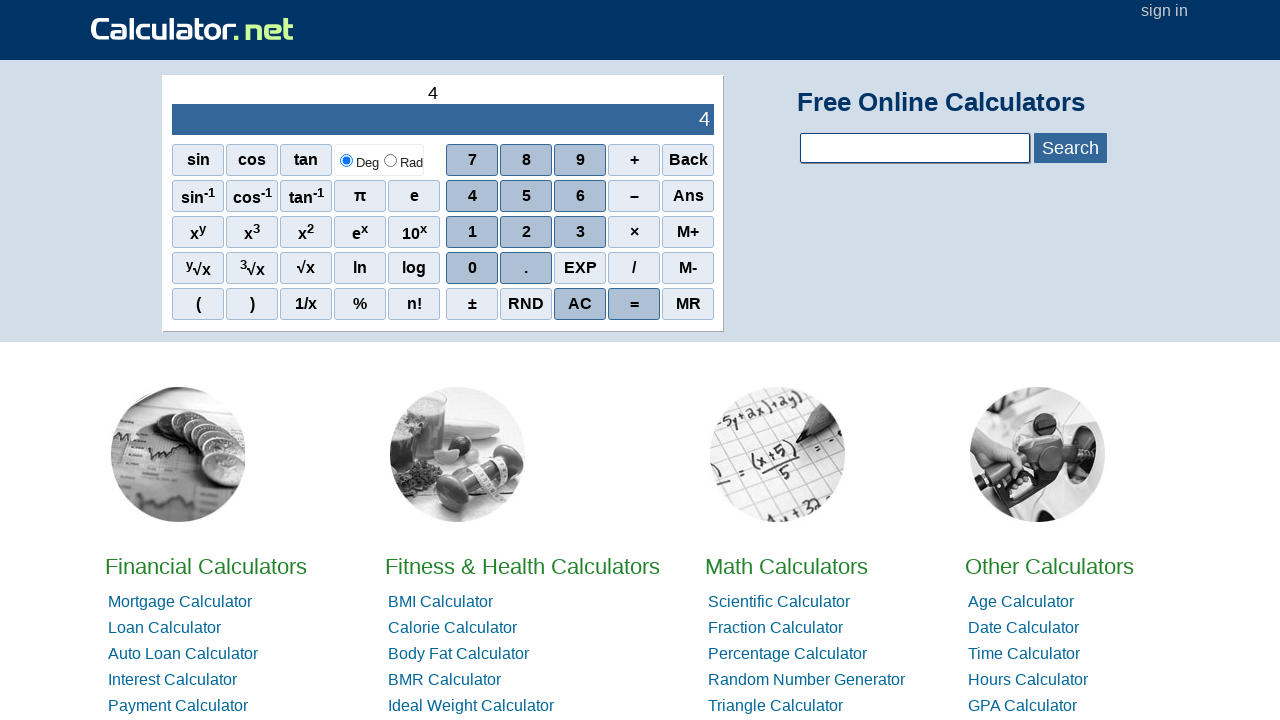

Clicked 0 (first time) to build 4000 at (472, 268) on xpath=//tbody/tr[2]/td[2]/div[1]/div[4]/span[1]
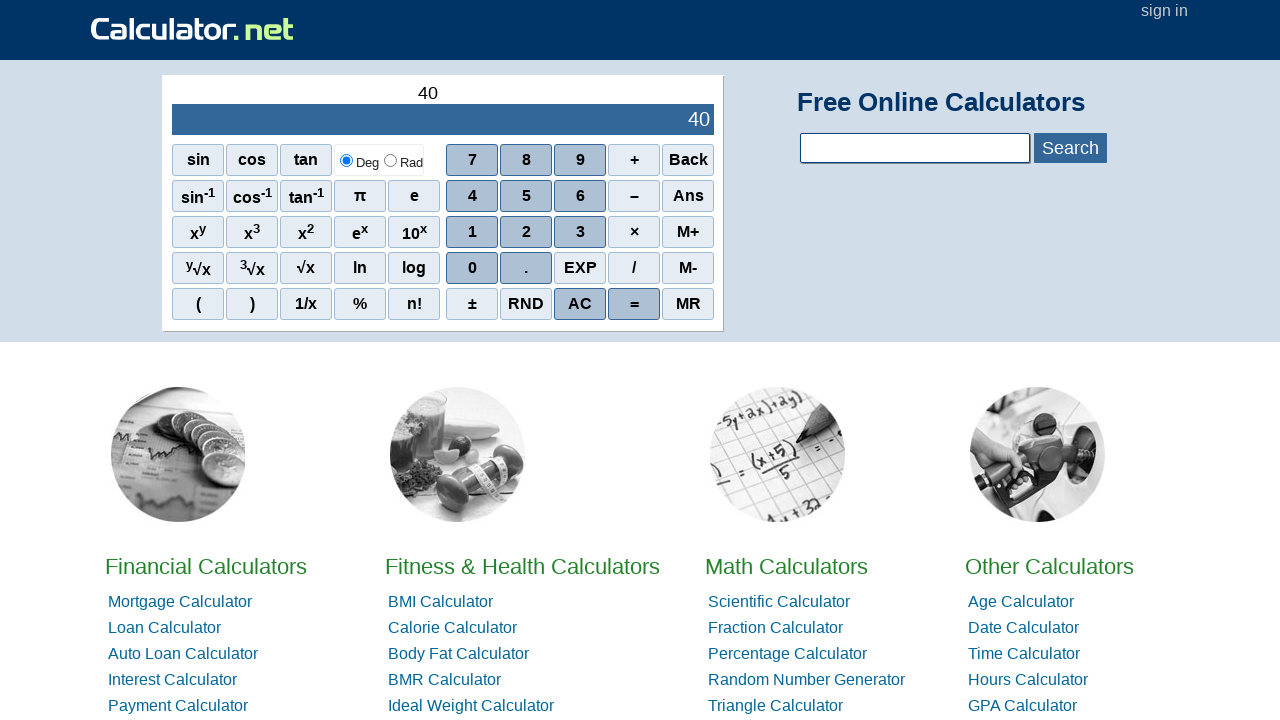

Clicked 0 (second time) to build 4000 at (472, 268) on xpath=//tbody/tr[2]/td[2]/div[1]/div[4]/span[1]
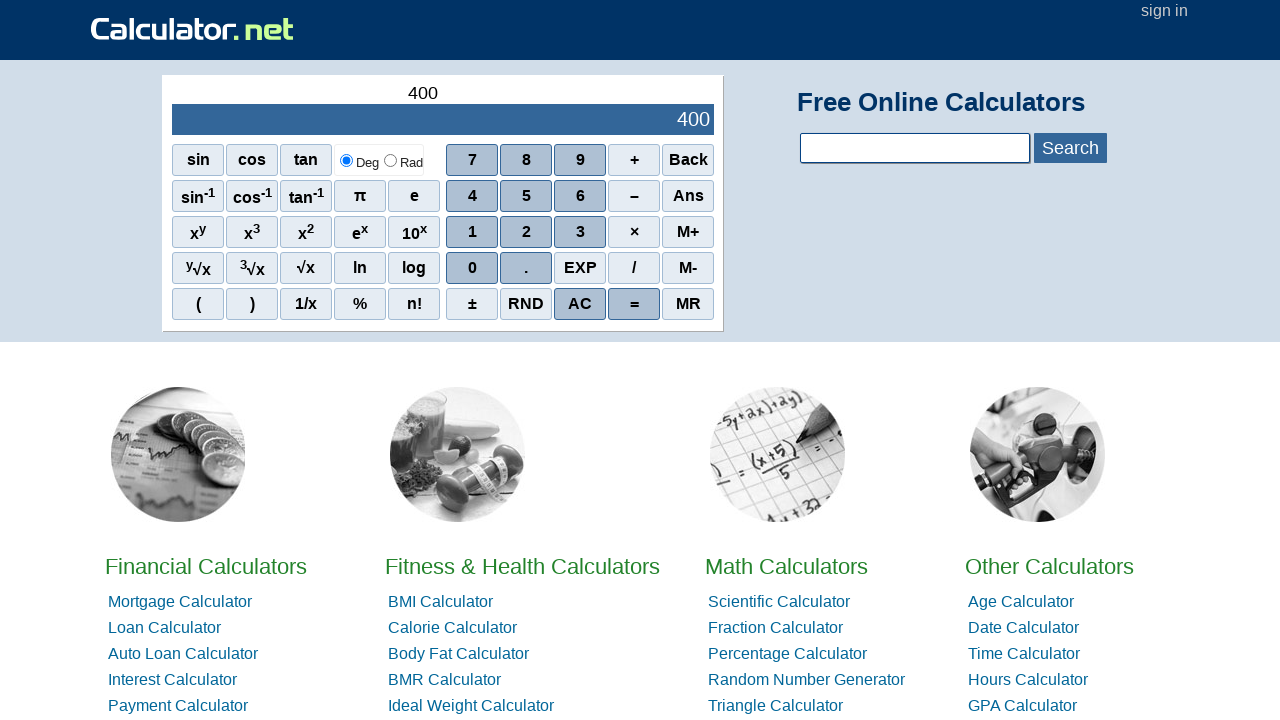

Clicked 0 (third time) to complete 4000 at (472, 268) on xpath=//tbody/tr[2]/td[2]/div[1]/div[4]/span[1]
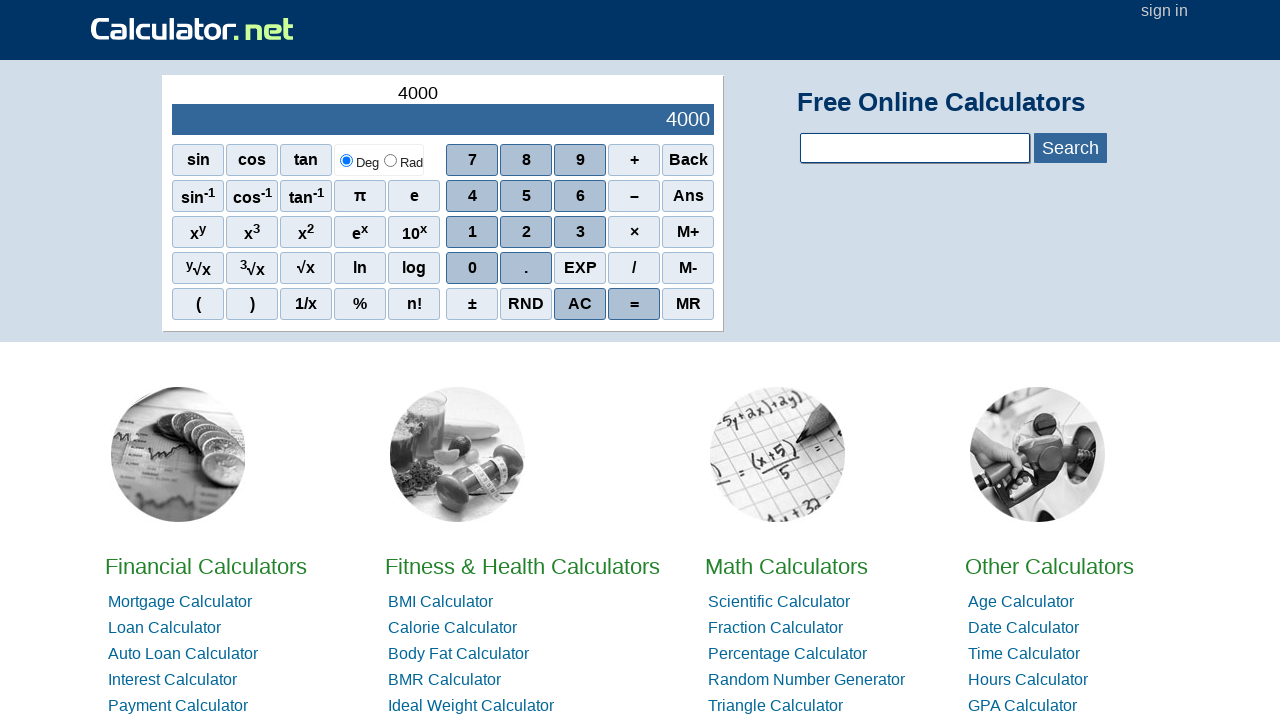

Clicked division operator at (634, 268) on xpath=//tbody/tr[2]/td[2]/div[1]/div[4]/span[4]
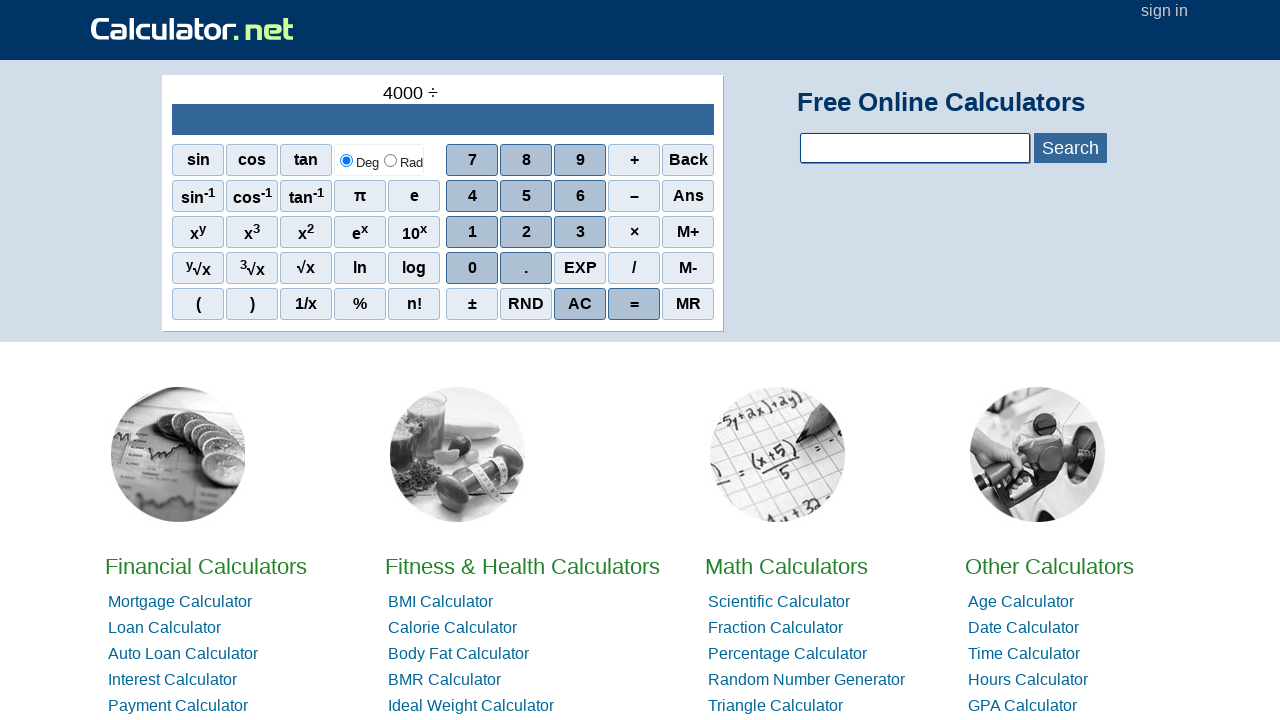

Clicked number 2 at (526, 232) on xpath=//span[contains(text(),'2')]
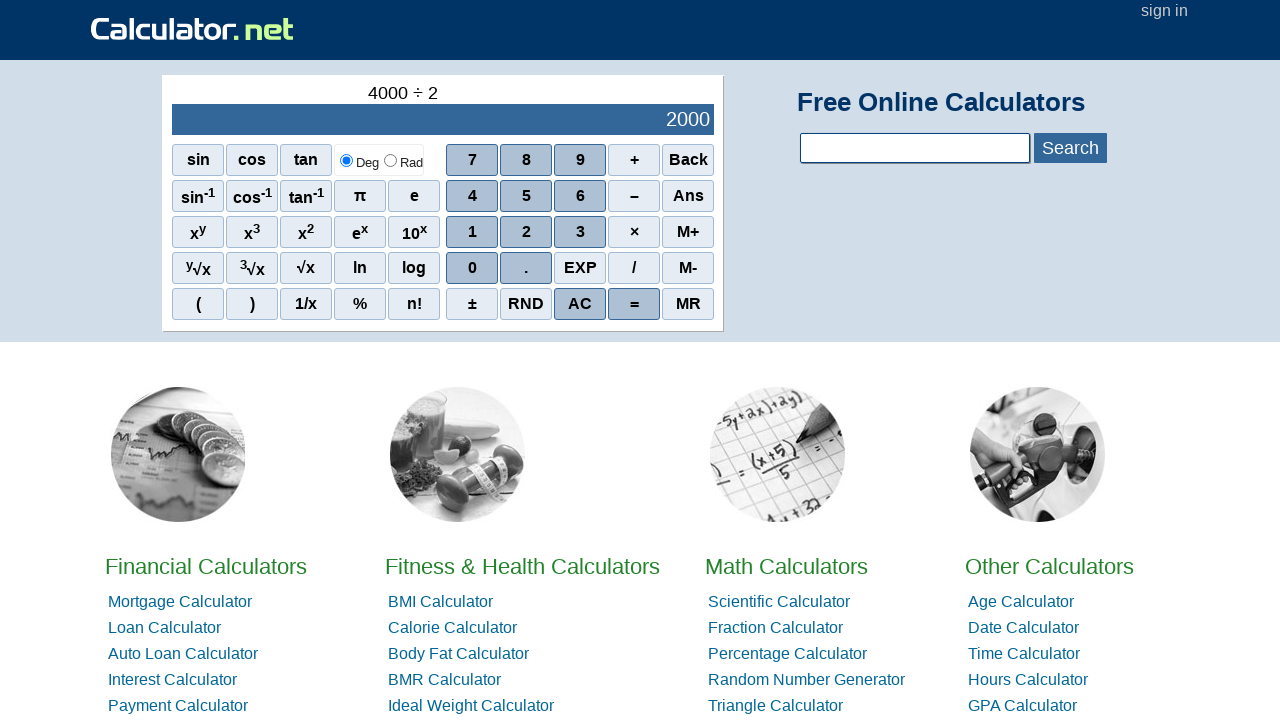

Clicked 0 (first time) to build 200 at (472, 268) on xpath=//tbody/tr[2]/td[2]/div[1]/div[4]/span[1]
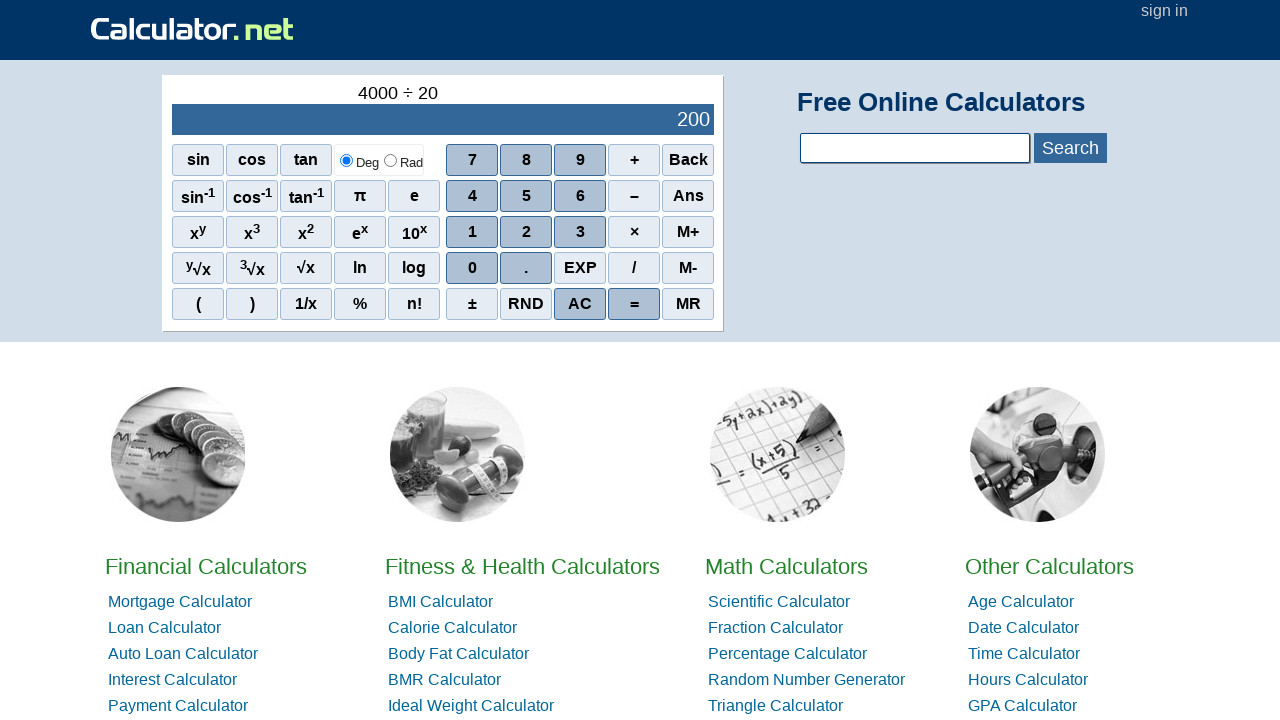

Clicked 0 (second time) to complete 200 at (472, 268) on xpath=//tbody/tr[2]/td[2]/div[1]/div[4]/span[1]
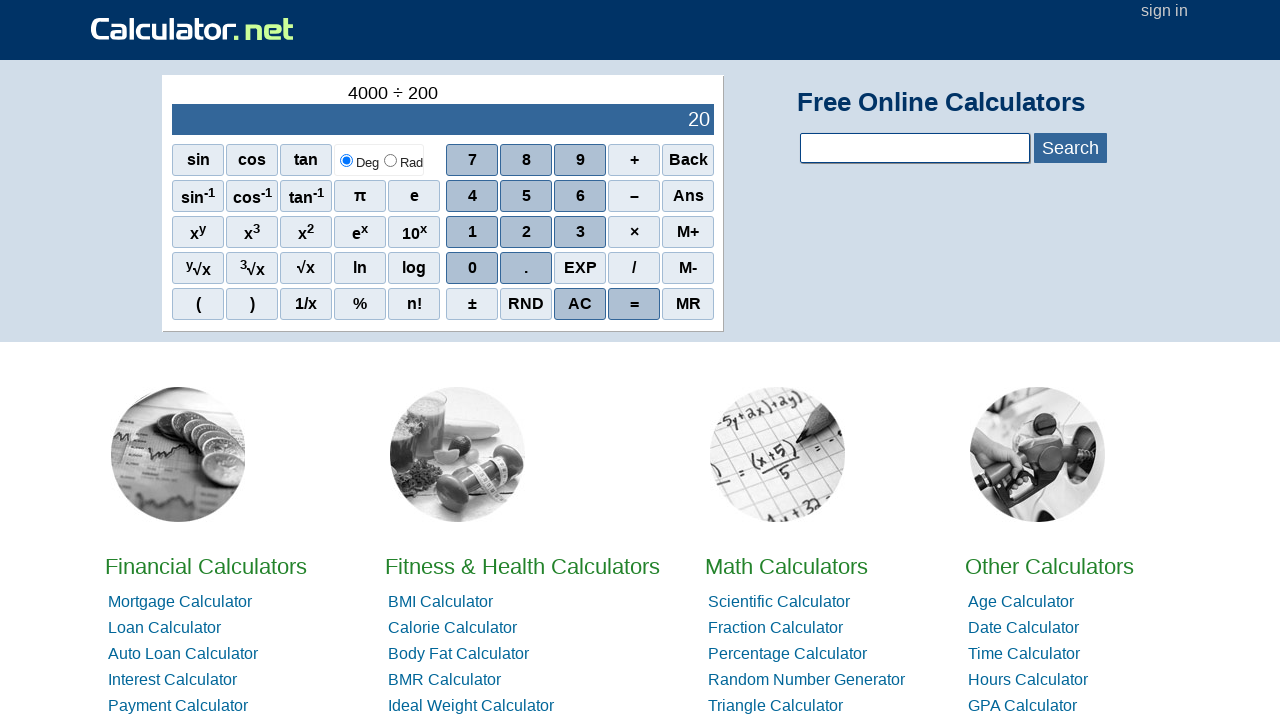

Waited for calculation result to be displayed
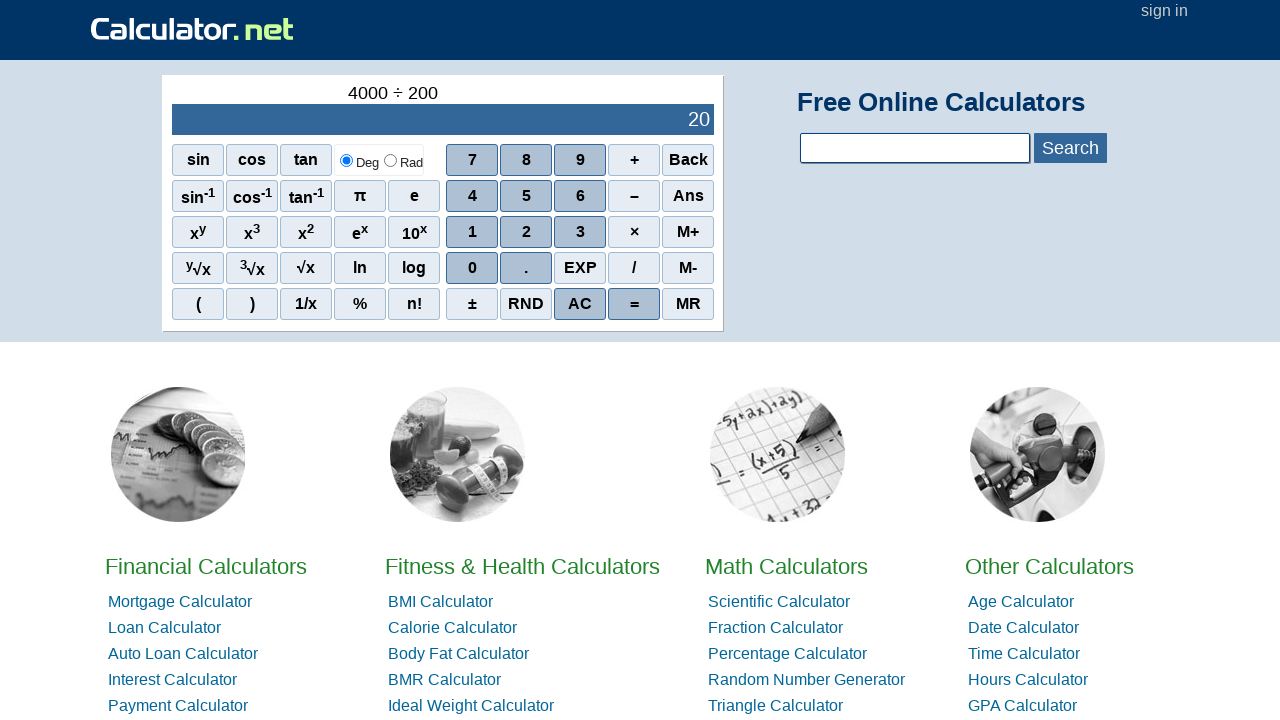

Retrieved calculation result: 20
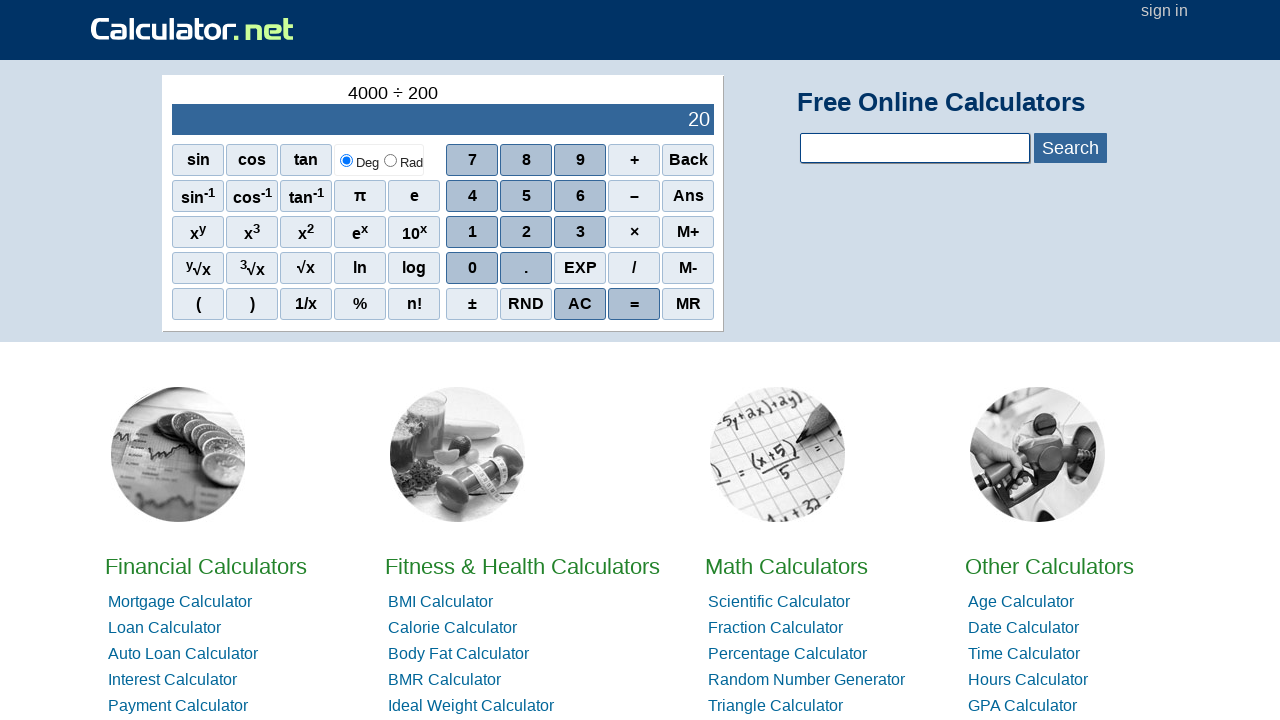

Verified division result is correct (4000 ÷ 200 = 20)
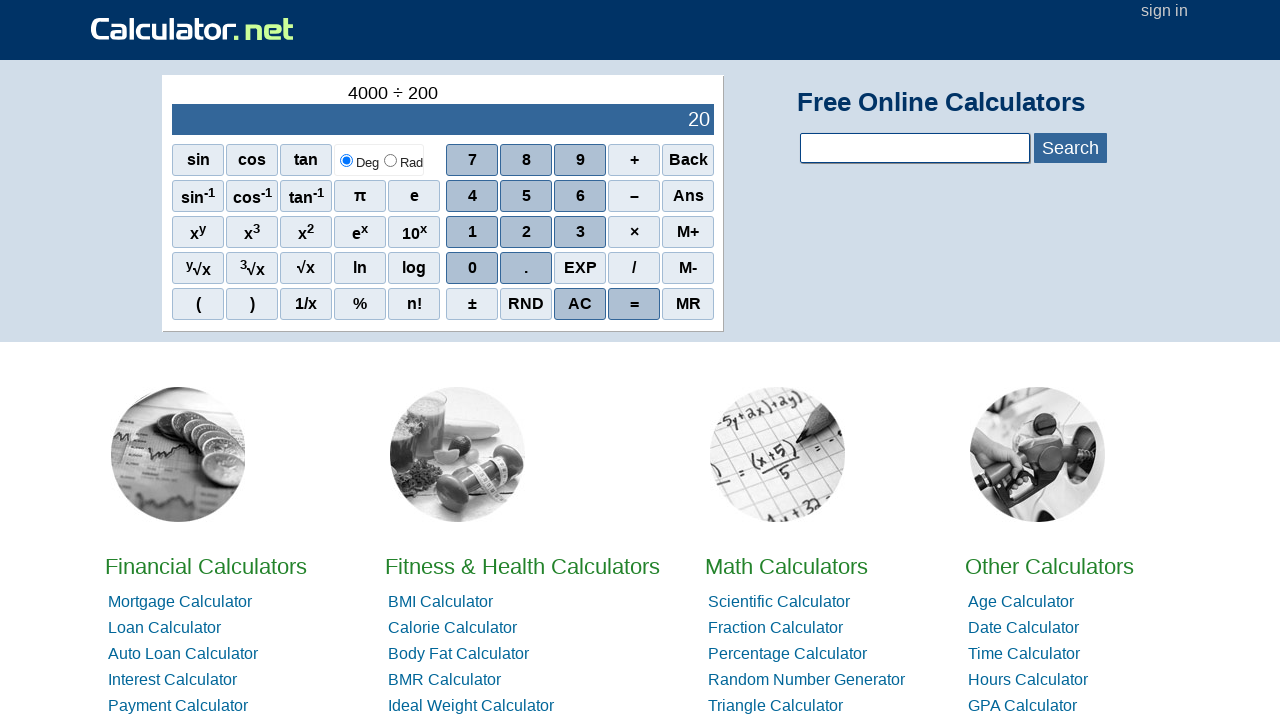

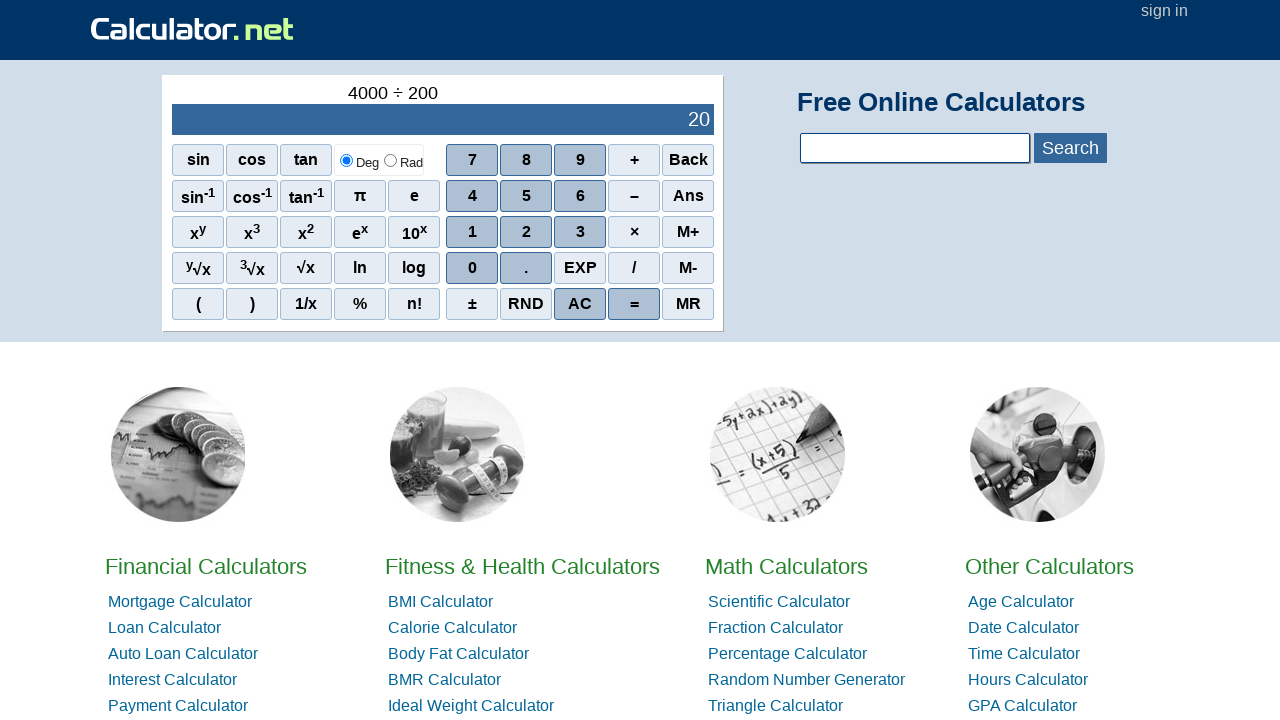